Tests text box form using XPath locators by navigating to Elements, clicking Text Box, filling all fields (name, email, current address, permanent address), and verifying the output.

Starting URL: https://demoqa.com/

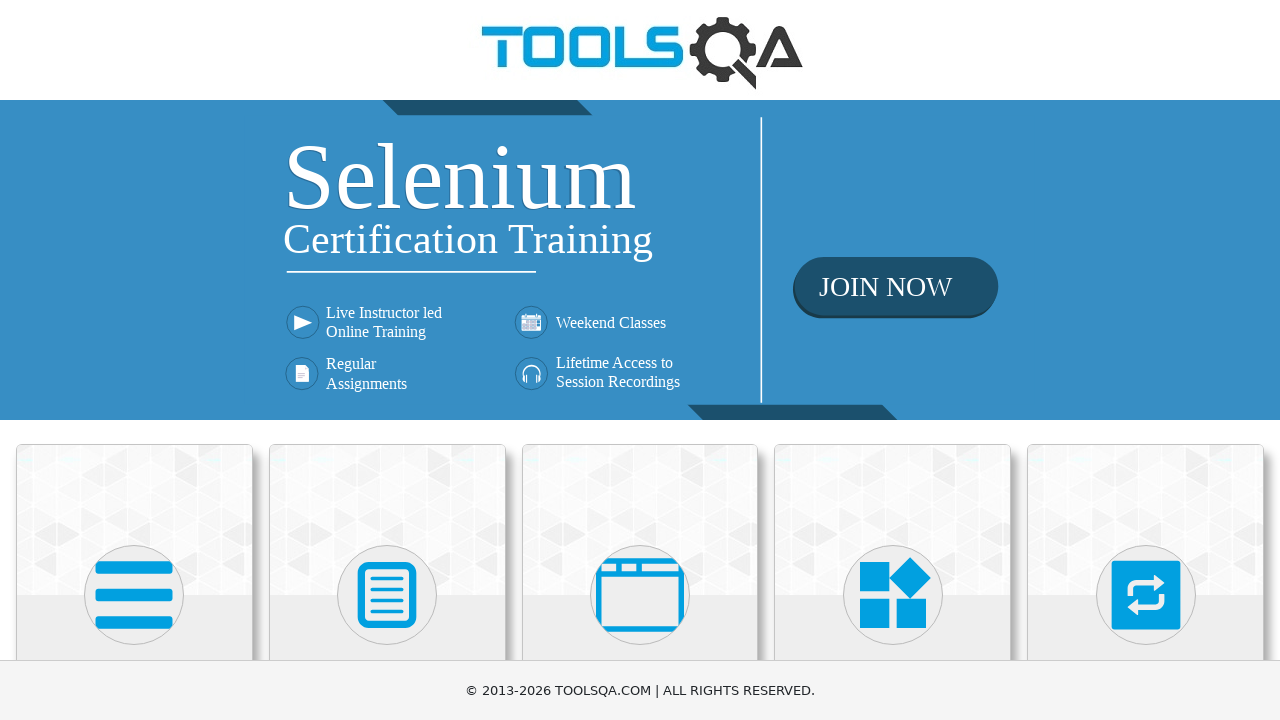

Clicked on Elements heading at (134, 360) on xpath=//h5[1]
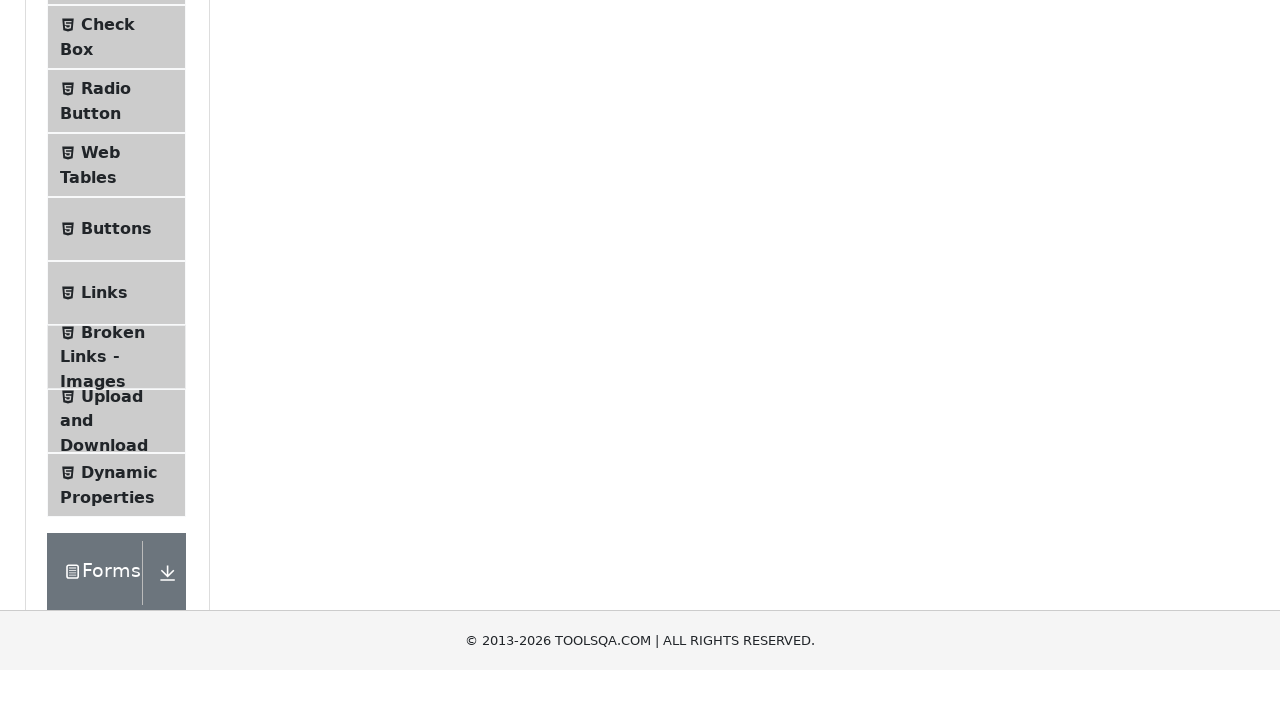

Clicked on Text Box menu item at (119, 261) on xpath=//span[text()='Text Box']
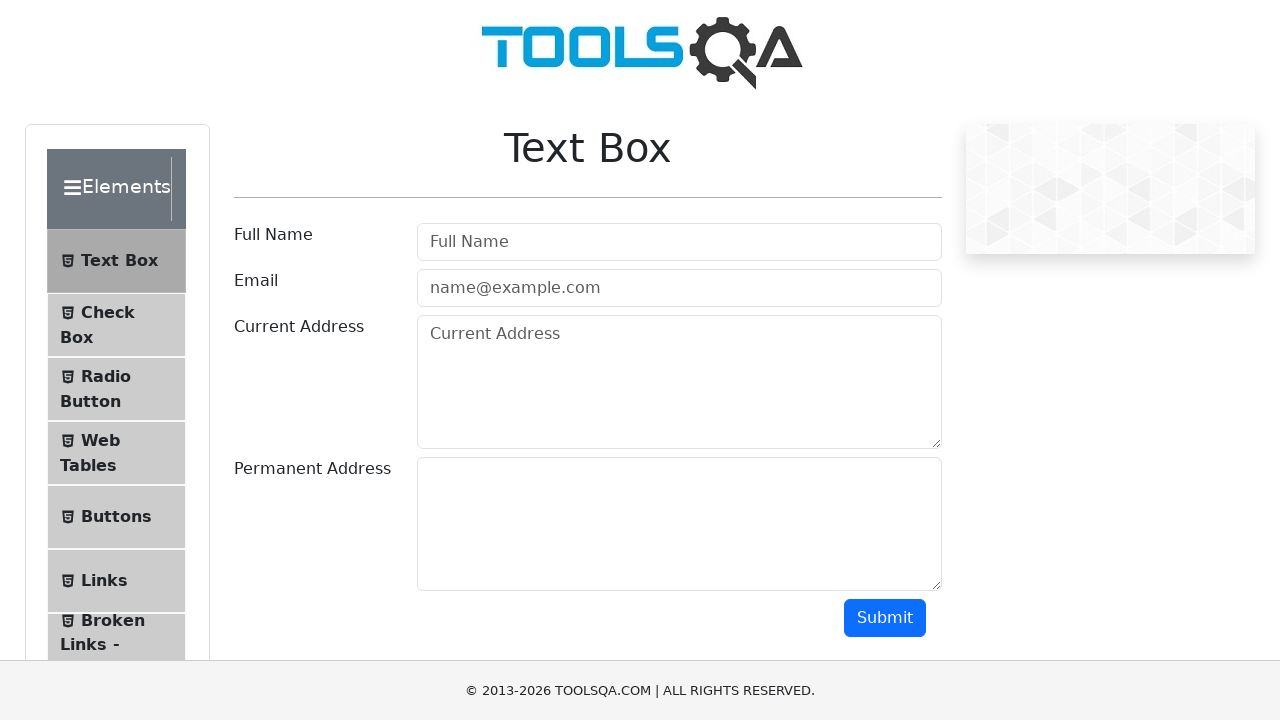

Filled in full name field with 'Nat' on input[placeholder='Full Name']
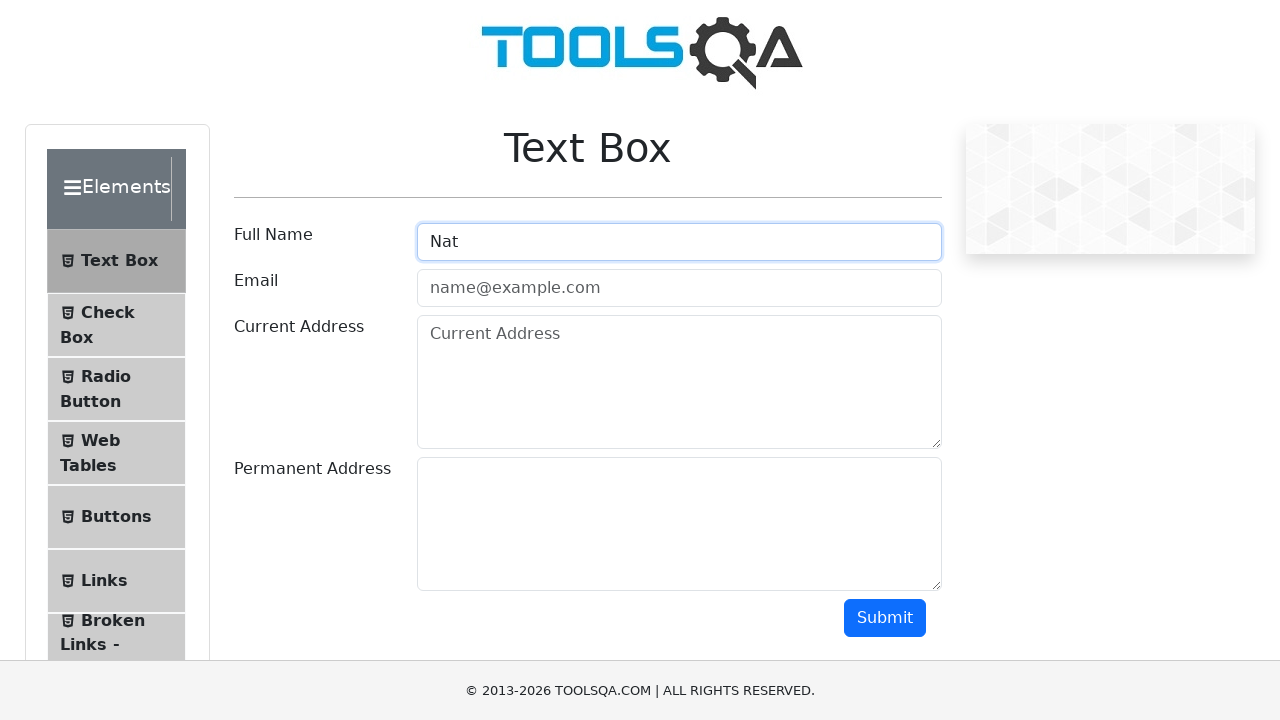

Filled in email field with 'new@new.new' on #userEmail
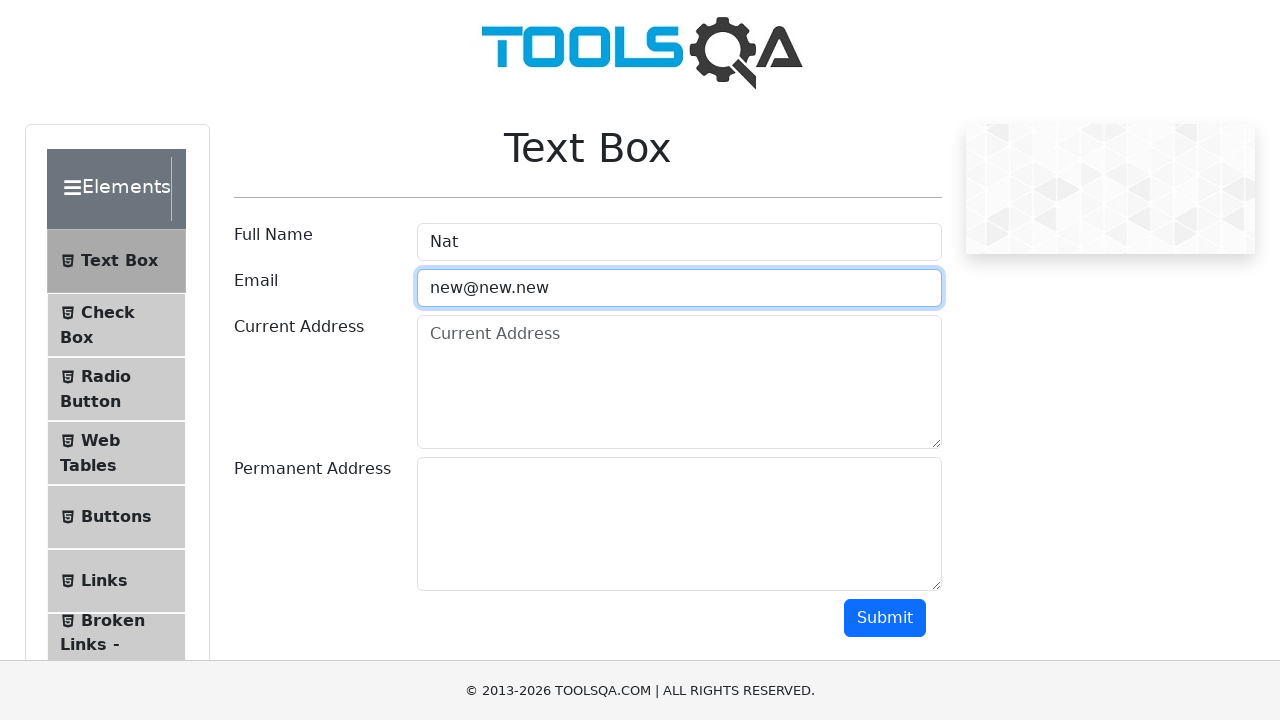

Filled in current address field with 'USA' on #currentAddress
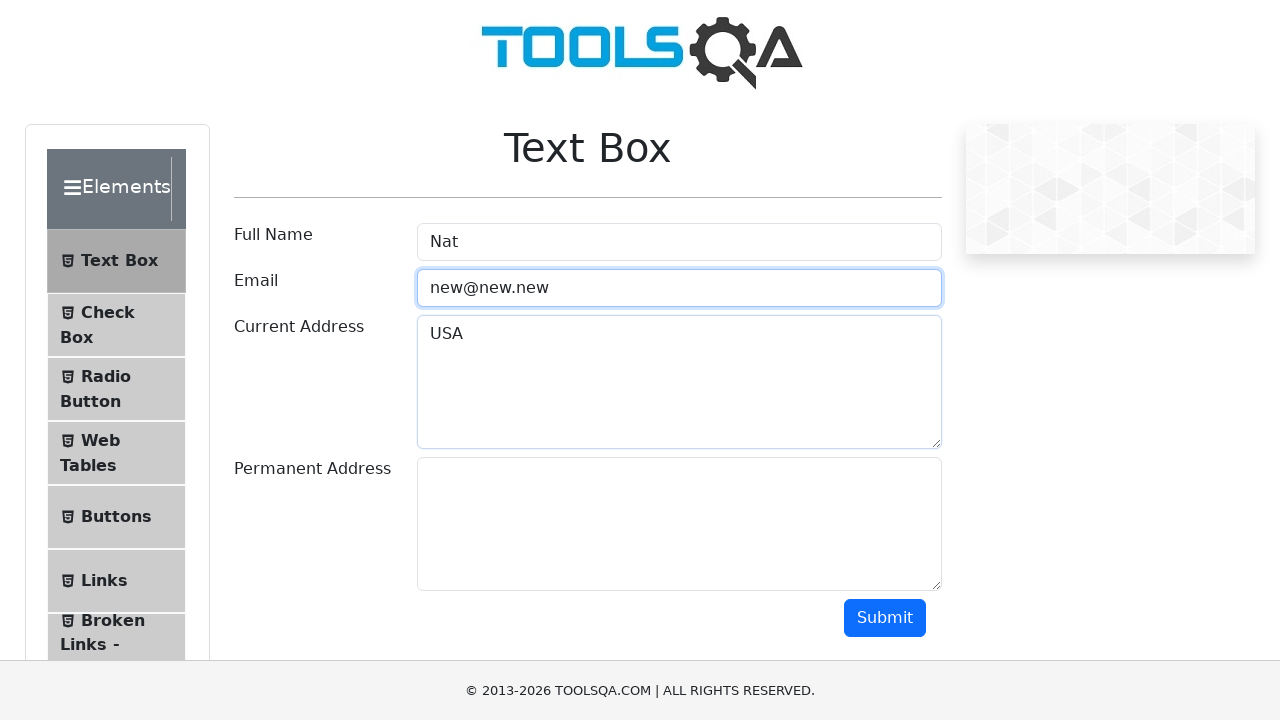

Filled in permanent address field with 'NY' on #permanentAddress
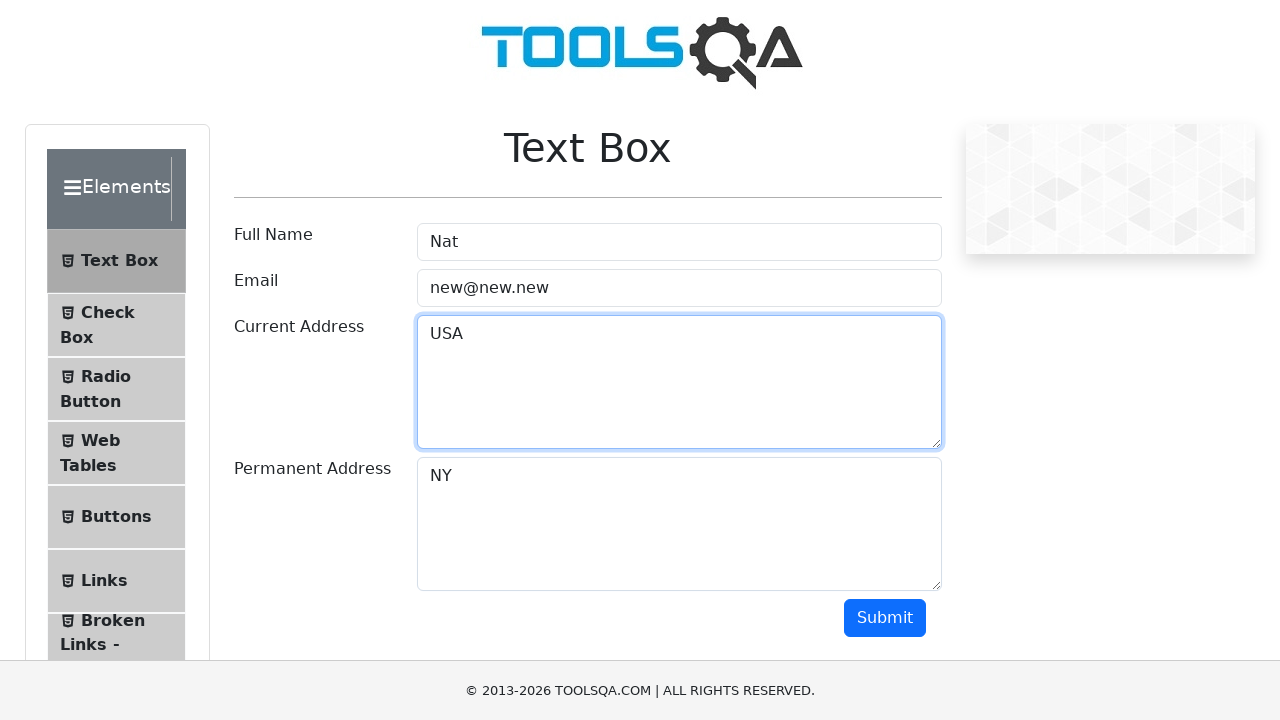

Clicked submit button to submit the form at (885, 618) on #submit
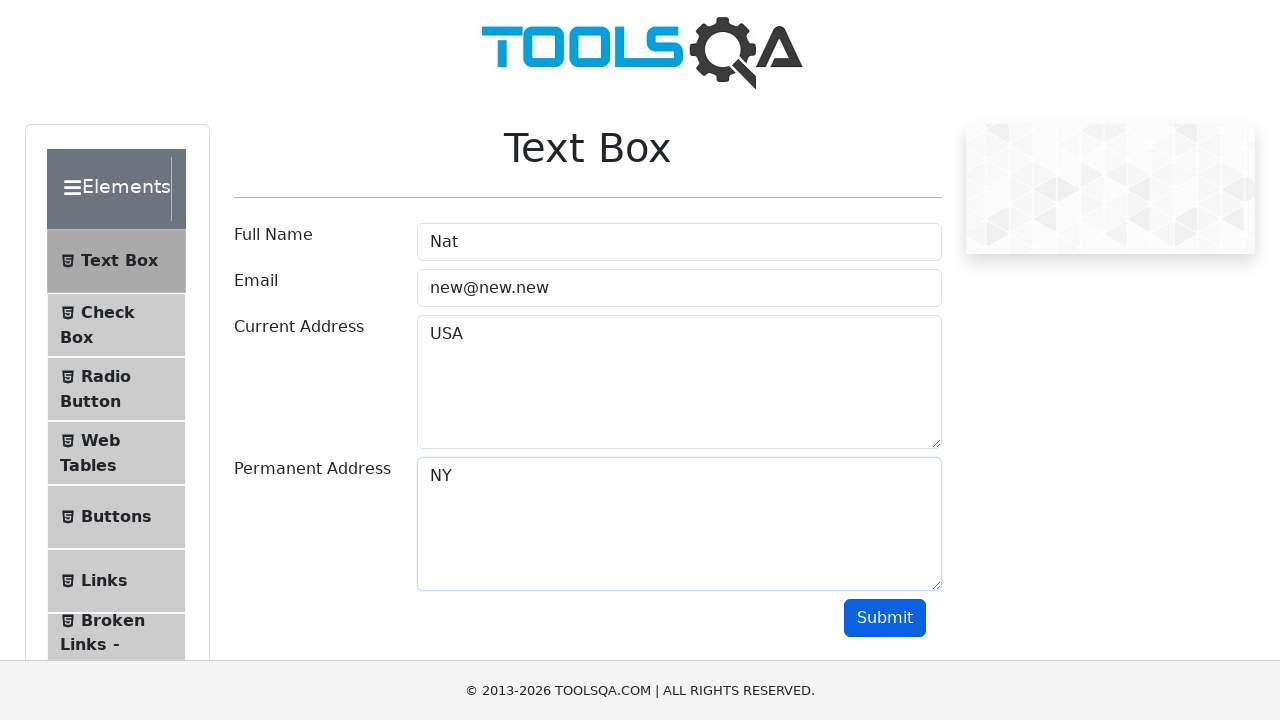

Output name field appeared after form submission
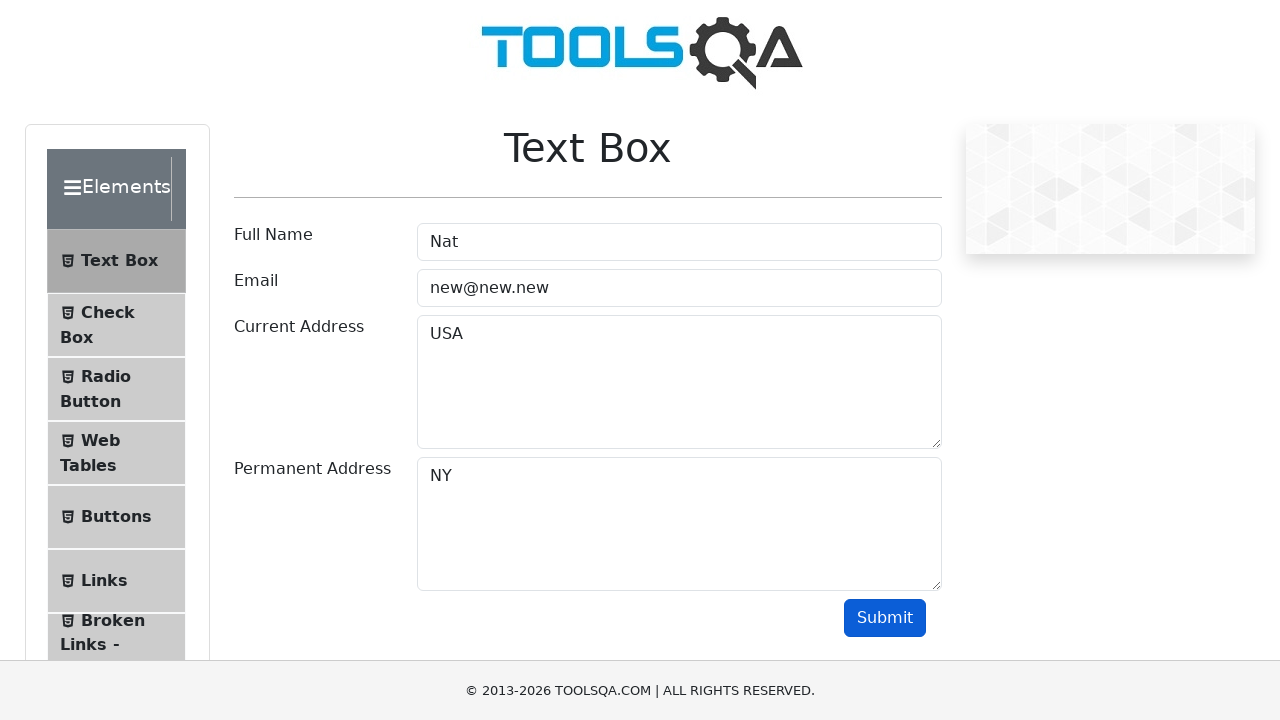

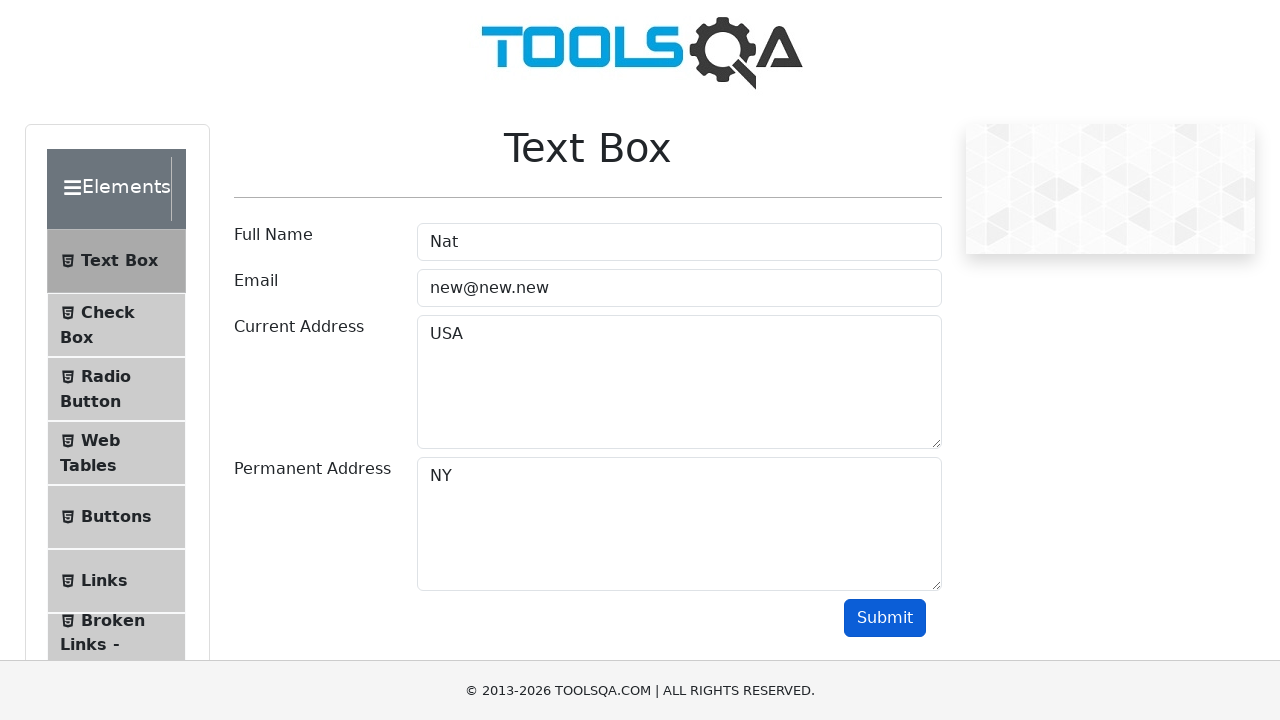